Tests that languages starting with letter J are displayed correctly by navigating through the alphabet menu and verifying the page message.

Starting URL: http://www.99-bottles-of-beer.net/

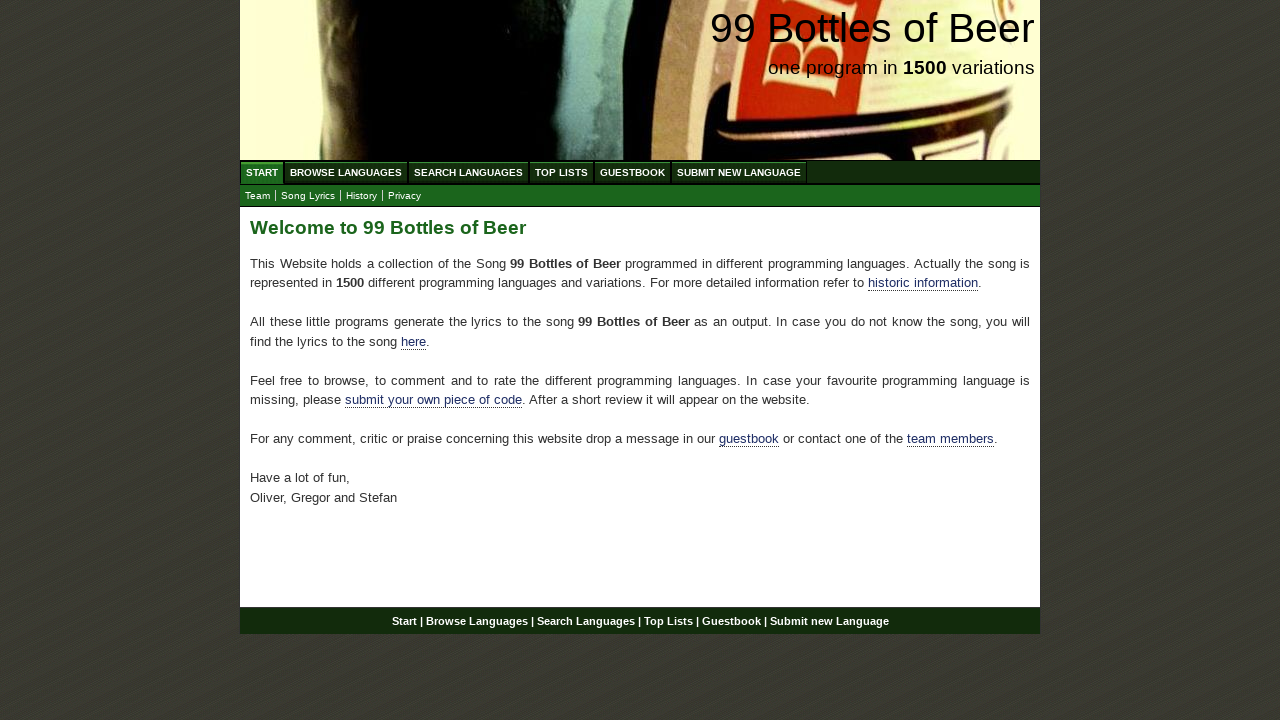

Clicked on 'Browse Languages' in the main menu at (346, 172) on xpath=//ul[@id='menu']/li/a[@href='/abc.html']
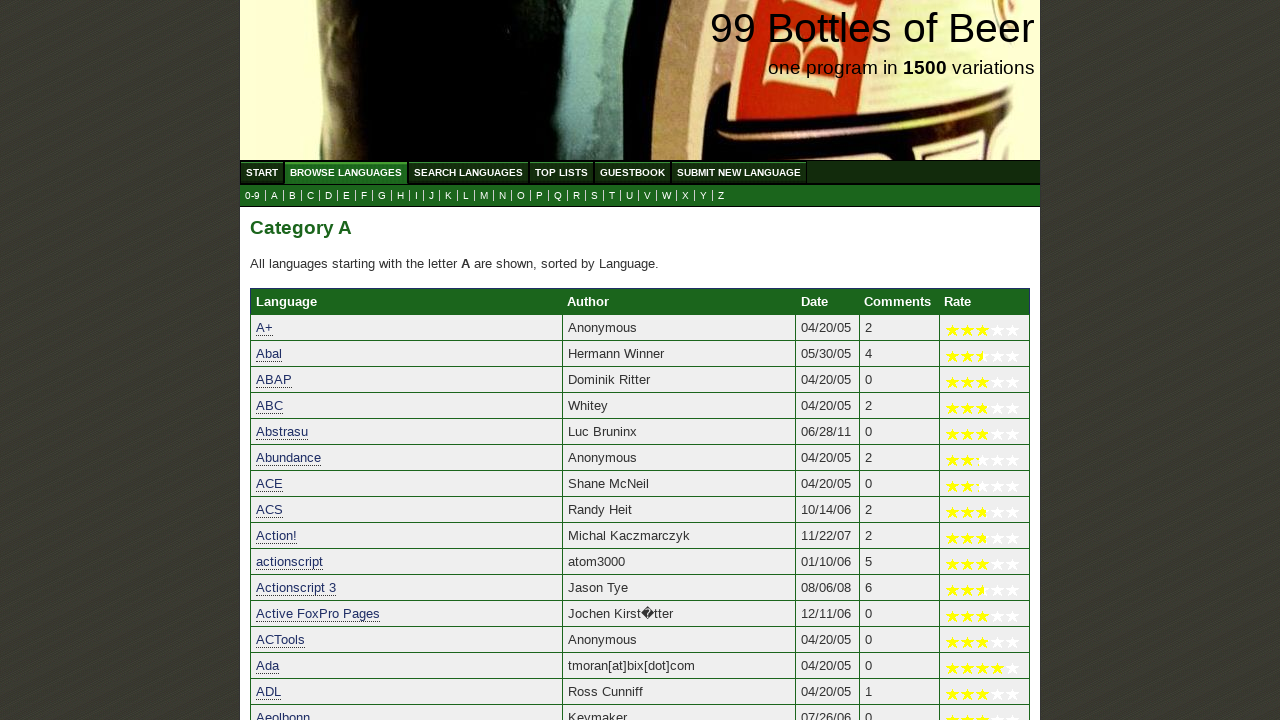

Clicked on letter 'J' in the submenu to filter languages at (432, 196) on xpath=//ul[@id='submenu']/li/a[@href='j.html']
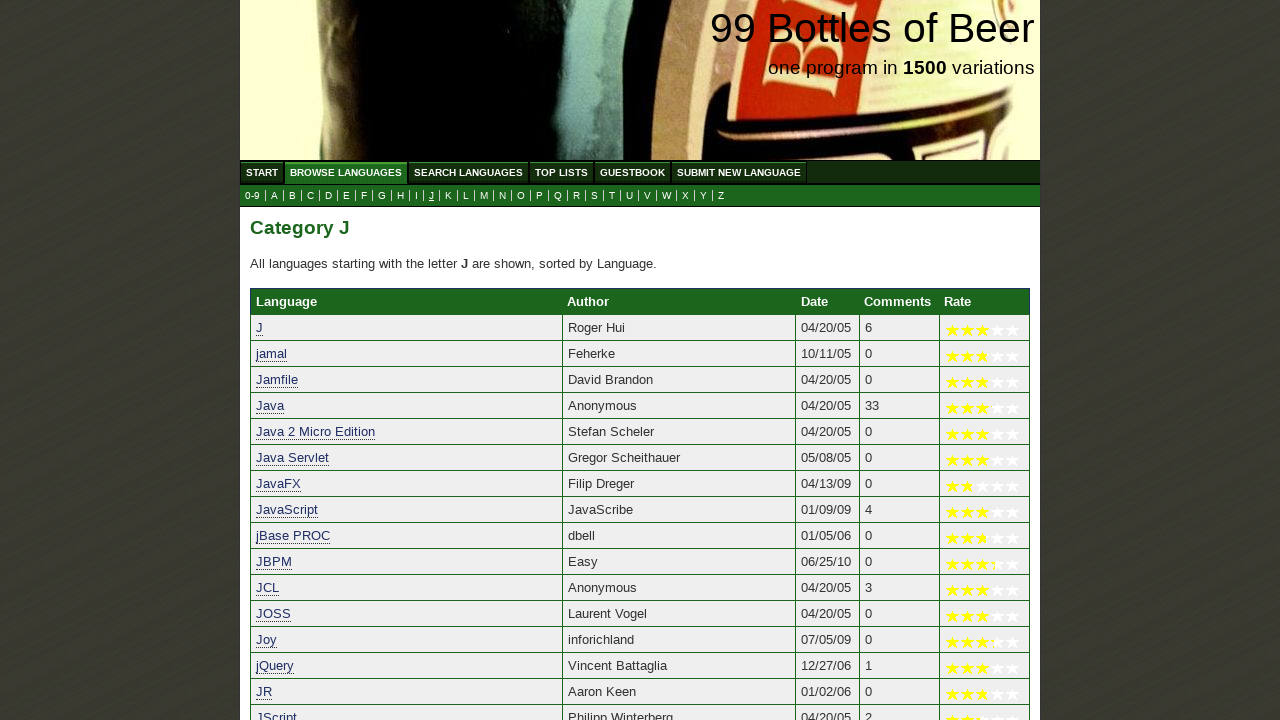

Page loaded and verified languages starting with J are displayed
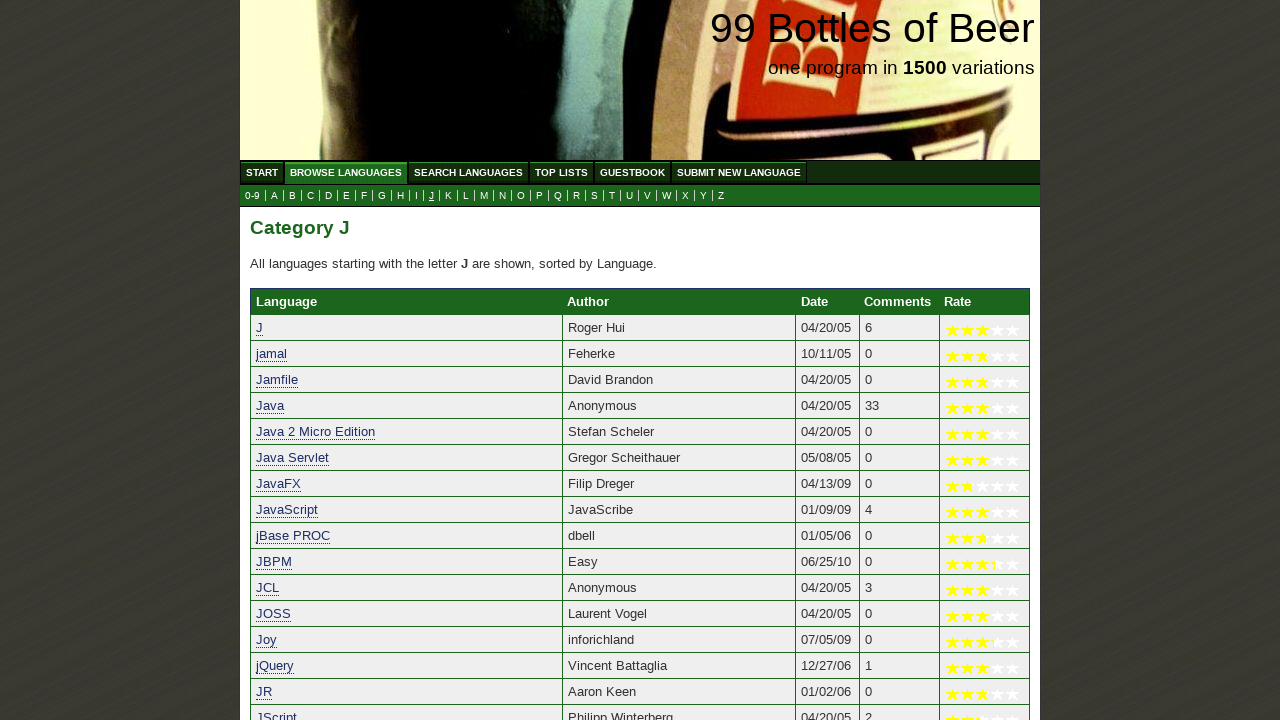

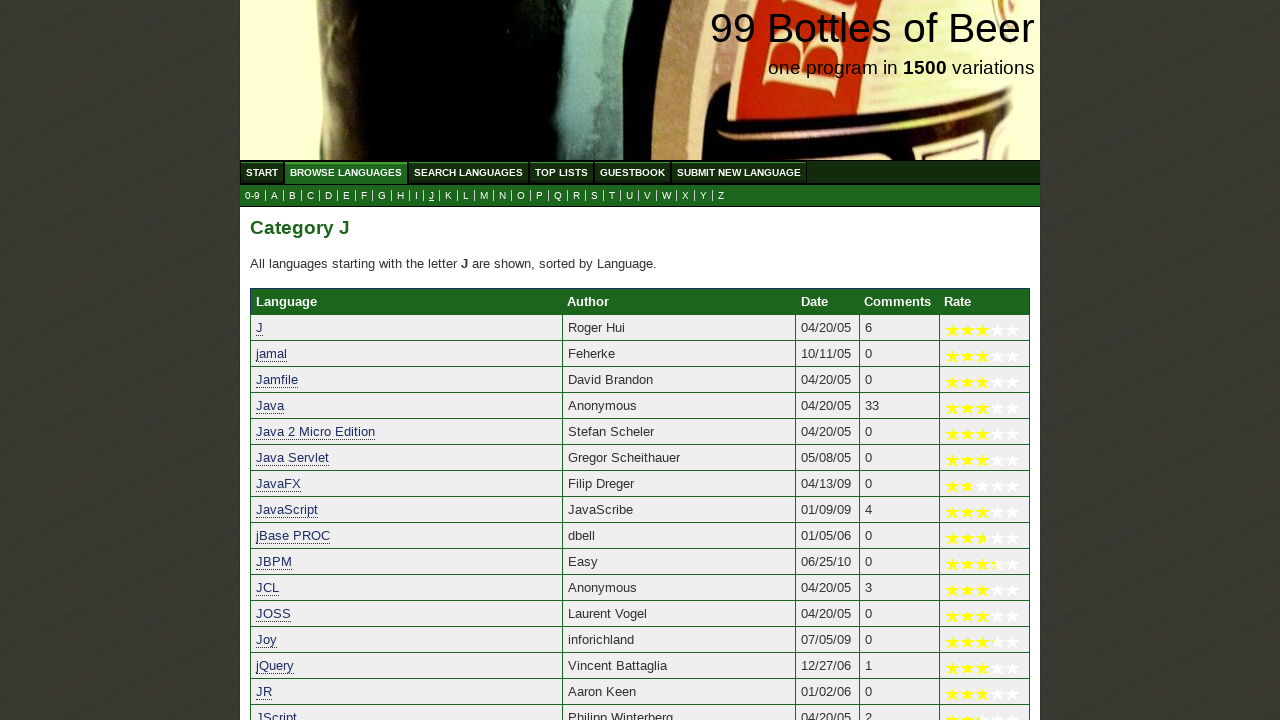